Navigates to Nykaa e-commerce website and clicks on the search input field to activate it

Starting URL: https://www.nykaa.com/

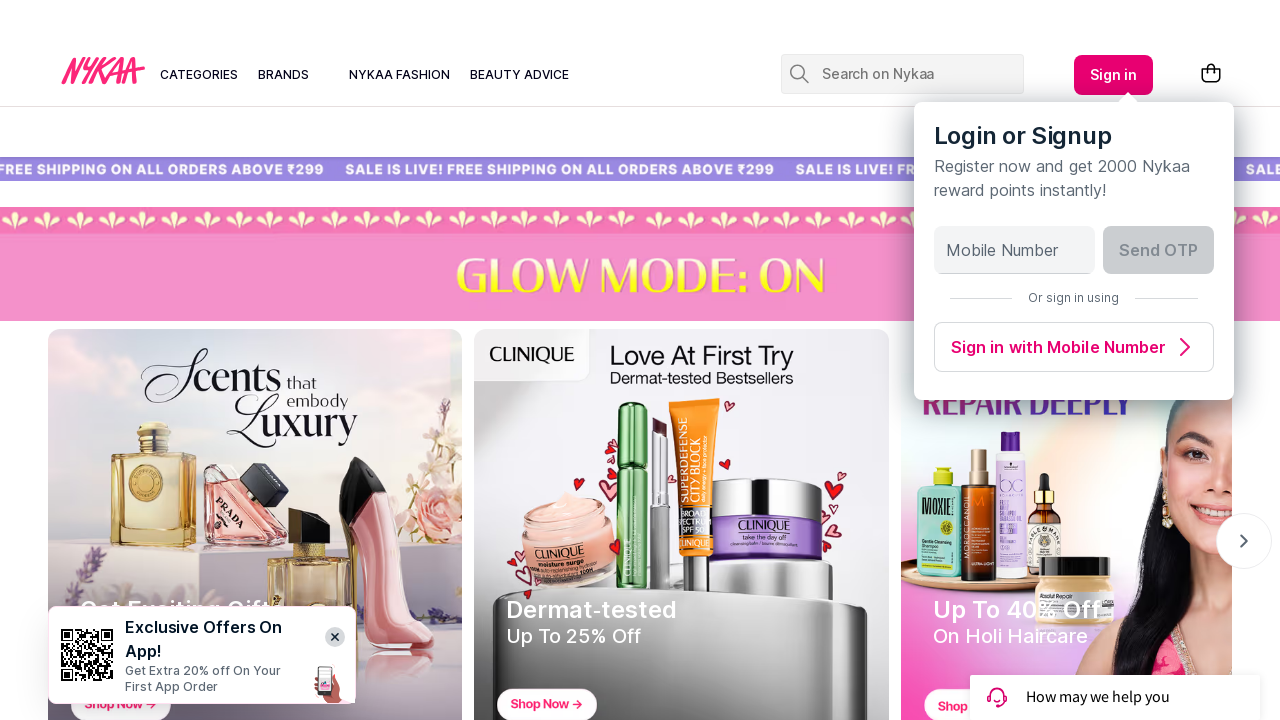

Waited for Nykaa website to load completely (networkidle)
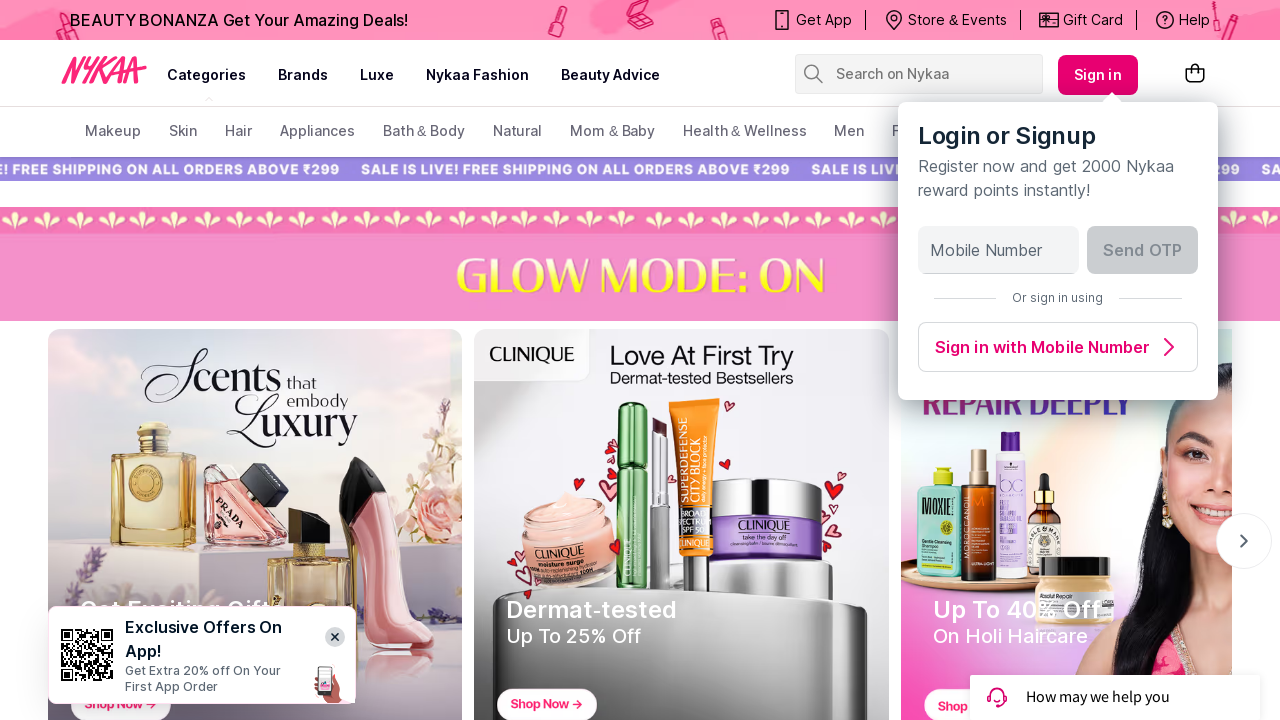

Clicked on the search input field to activate it at (928, 74) on input[name='search-suggestions-nykaa']
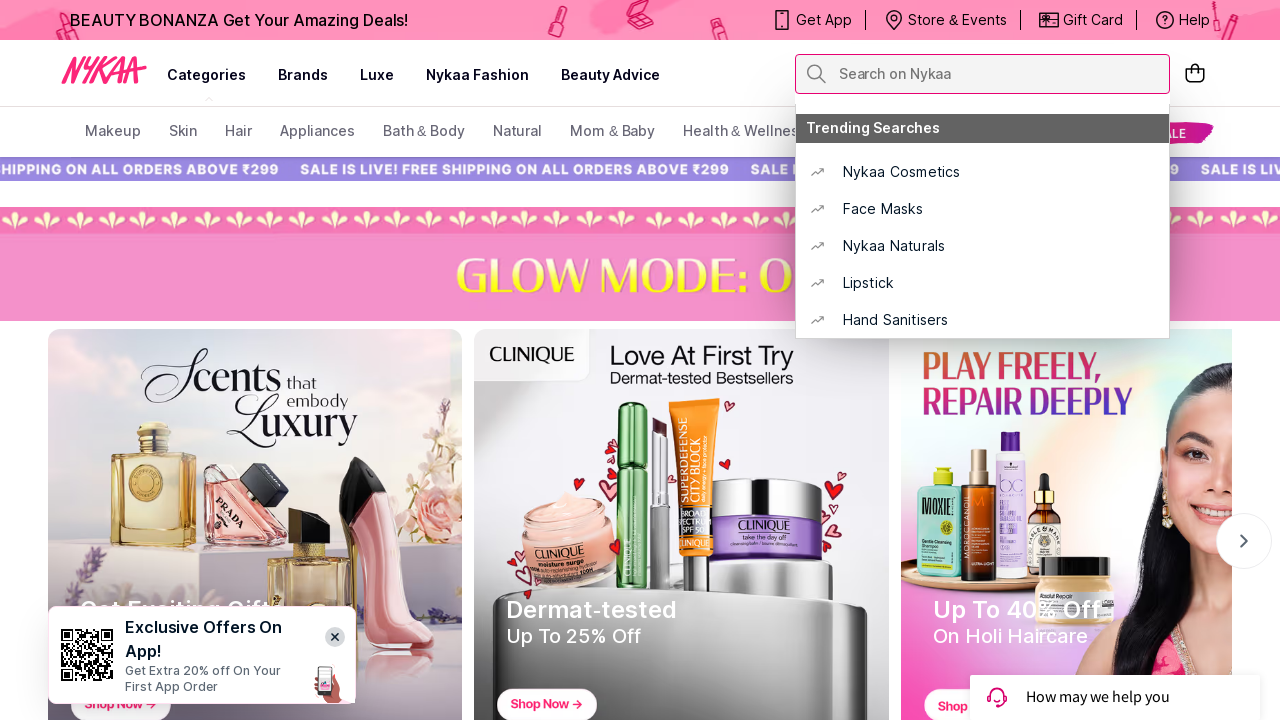

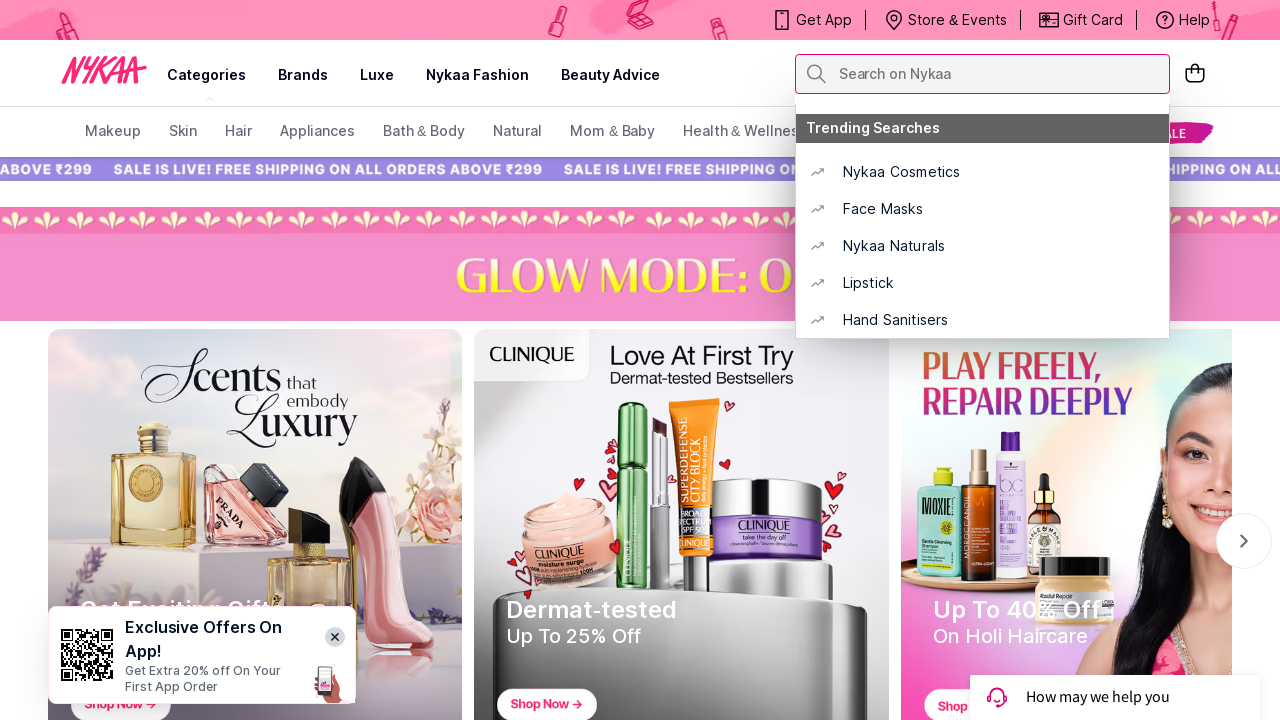